Tests multi-page navigation by clicking through numbered links (2, 3) and verifying that each page contains the expected content

Starting URL: https://bonigarcia.dev/selenium-webdriver-java/navigation1.html

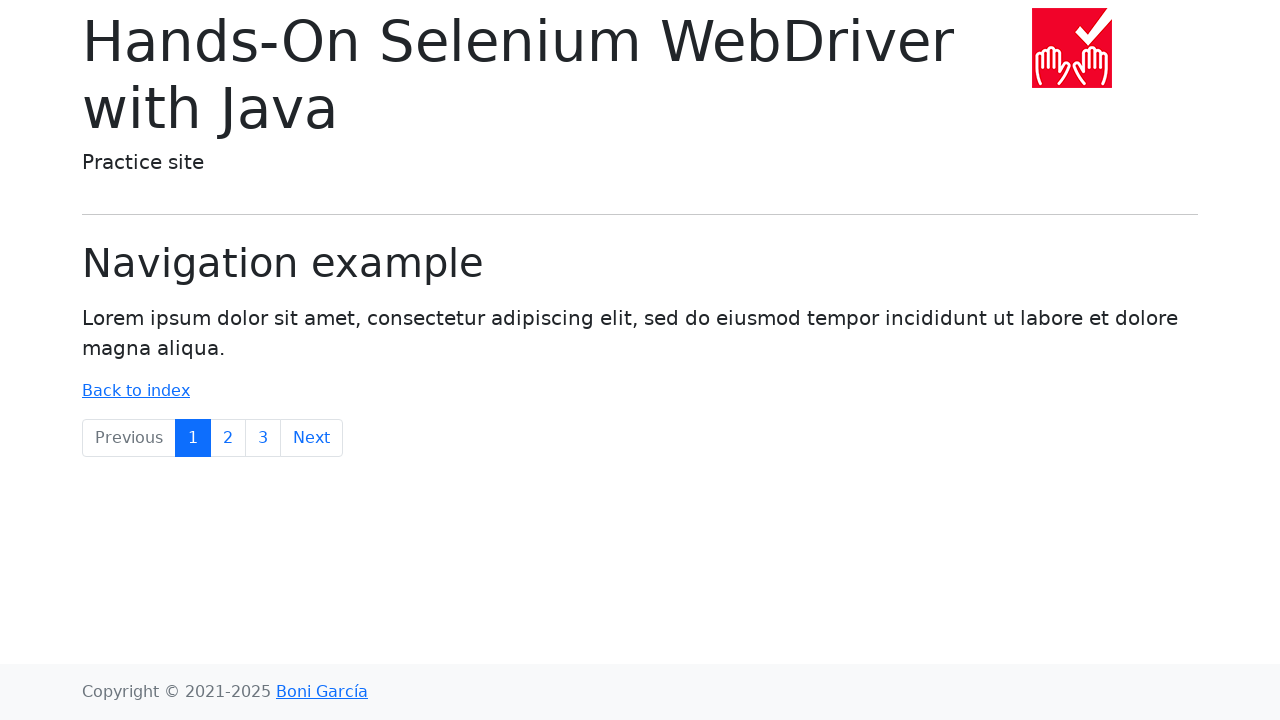

Waited for body element to load on initial page
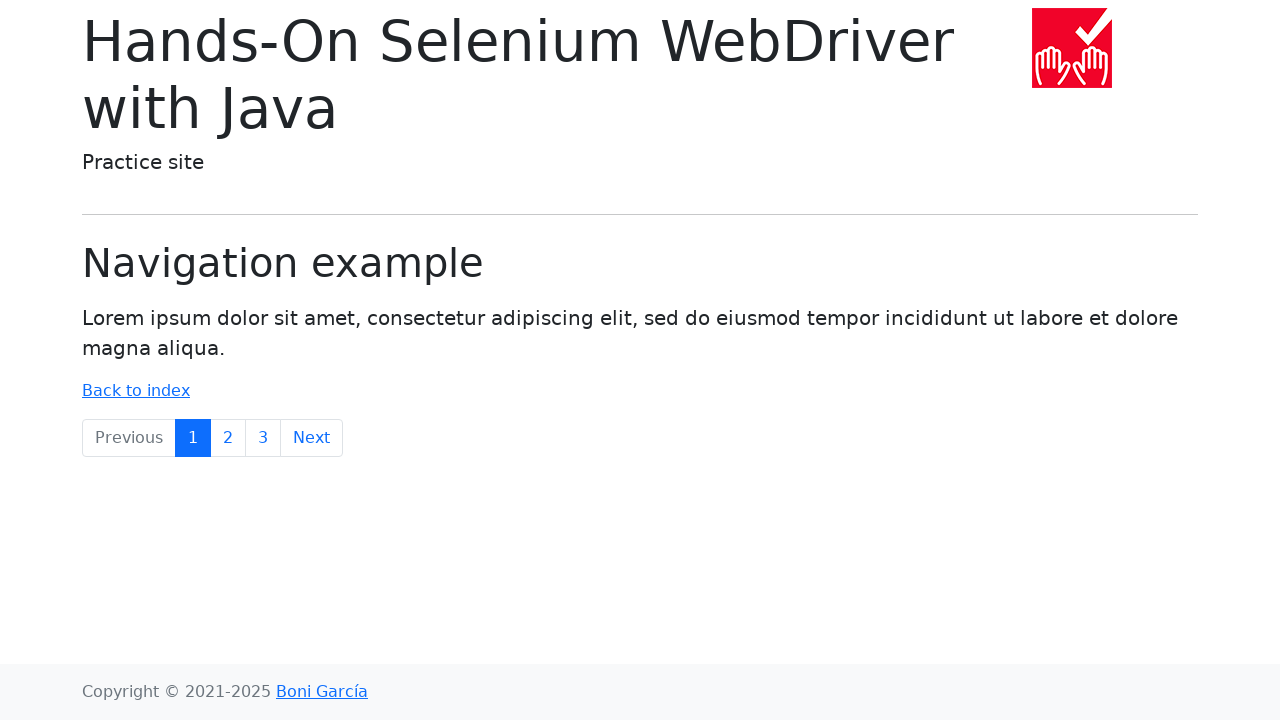

Retrieved body text content from page 1
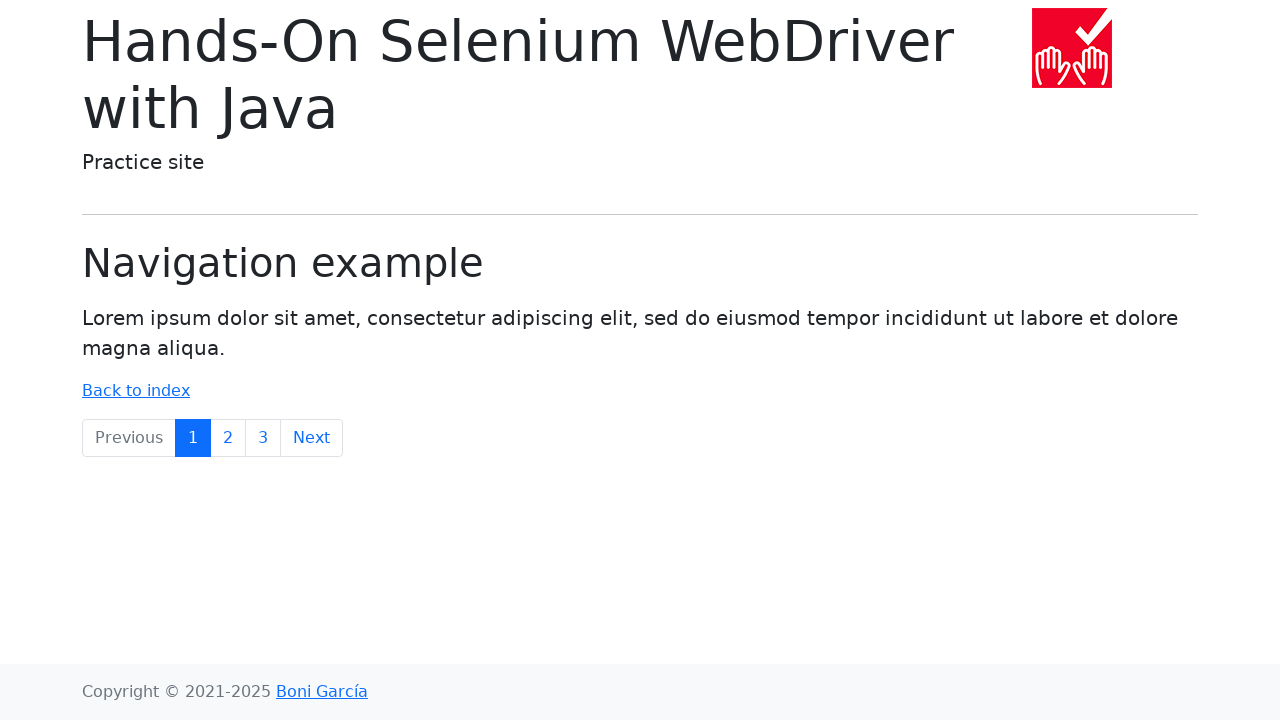

Verified page 1 contains 'Lorem ipsum' content
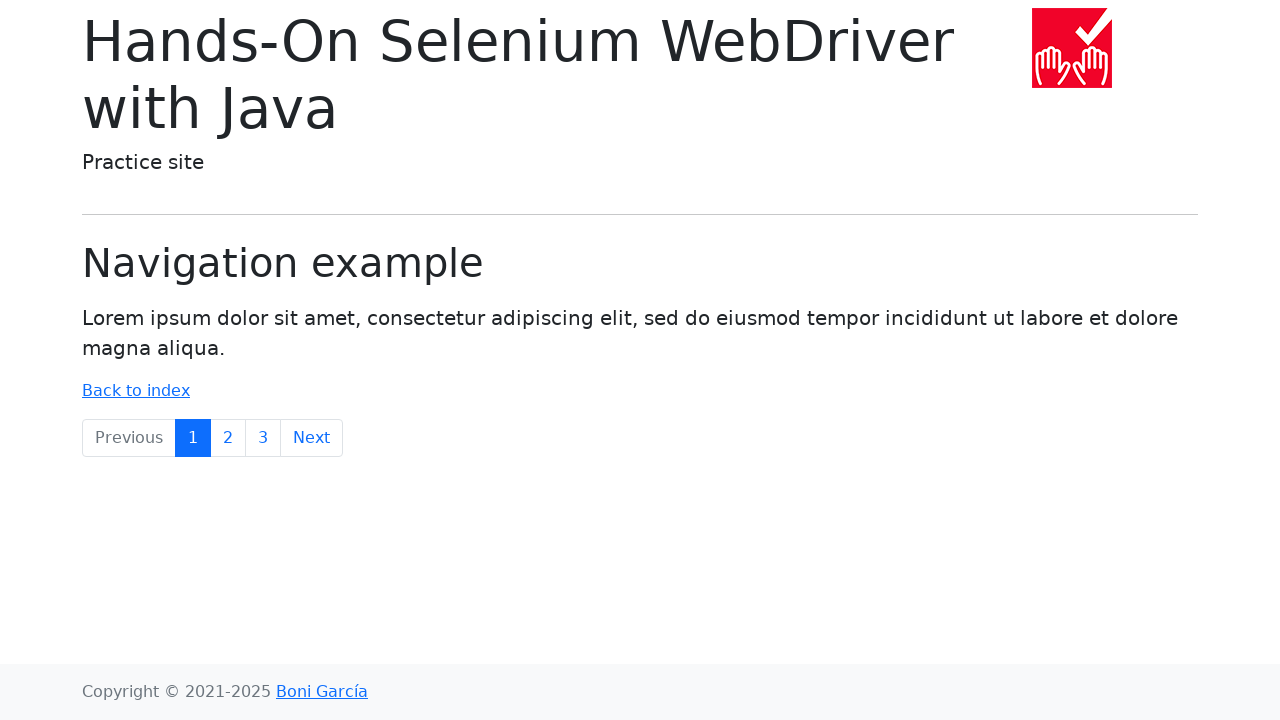

Clicked on numbered link '2' to navigate to page 2 at (228, 438) on a:text('2')
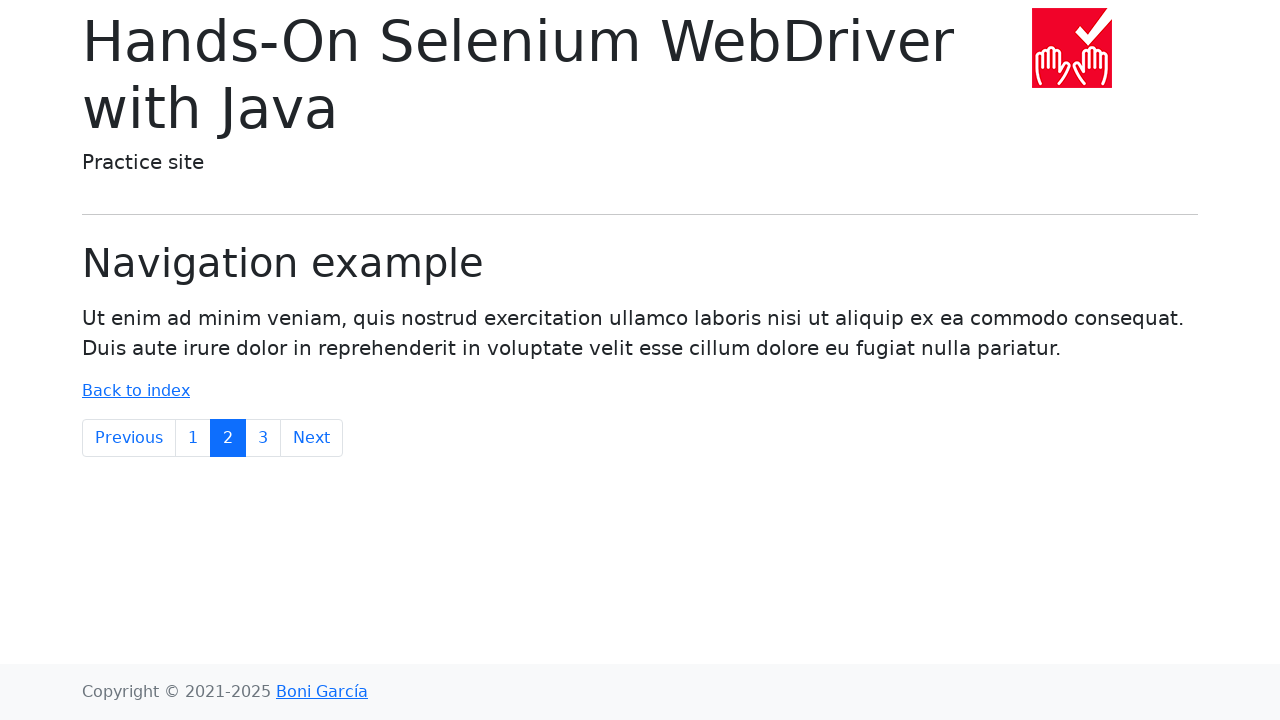

Retrieved body text content from page 2
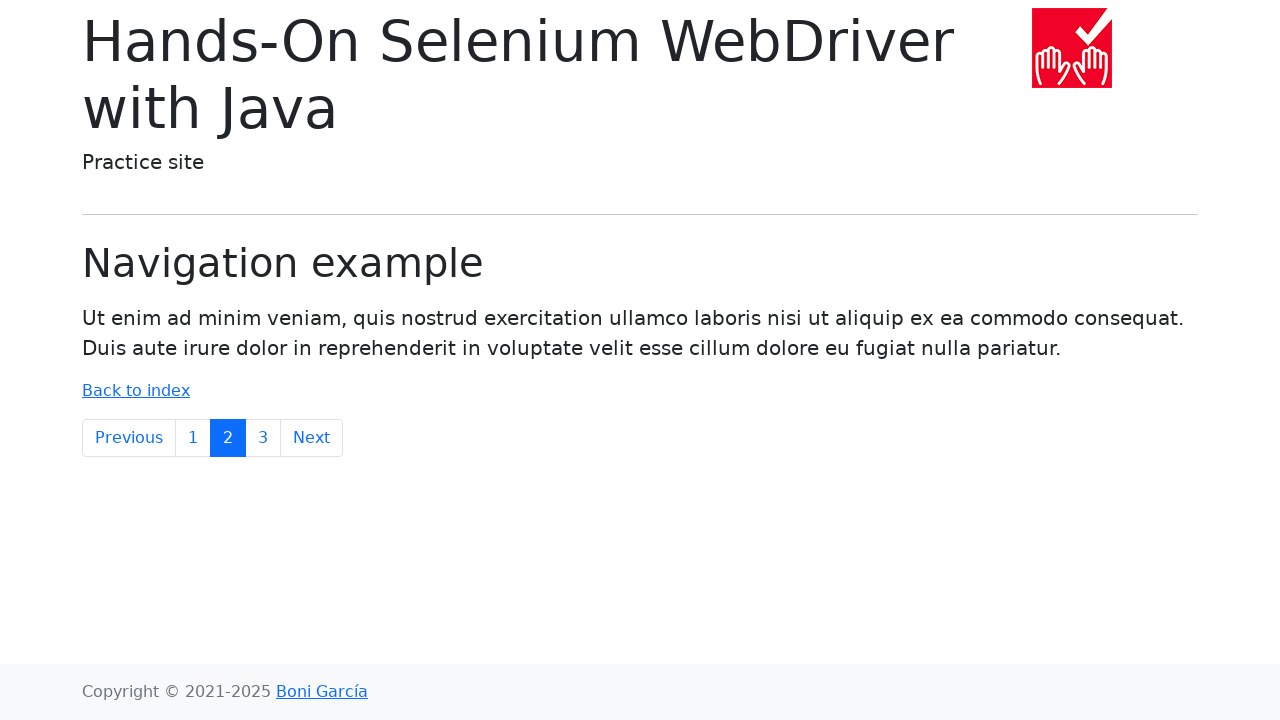

Verified page 2 contains 'Ut enim' content
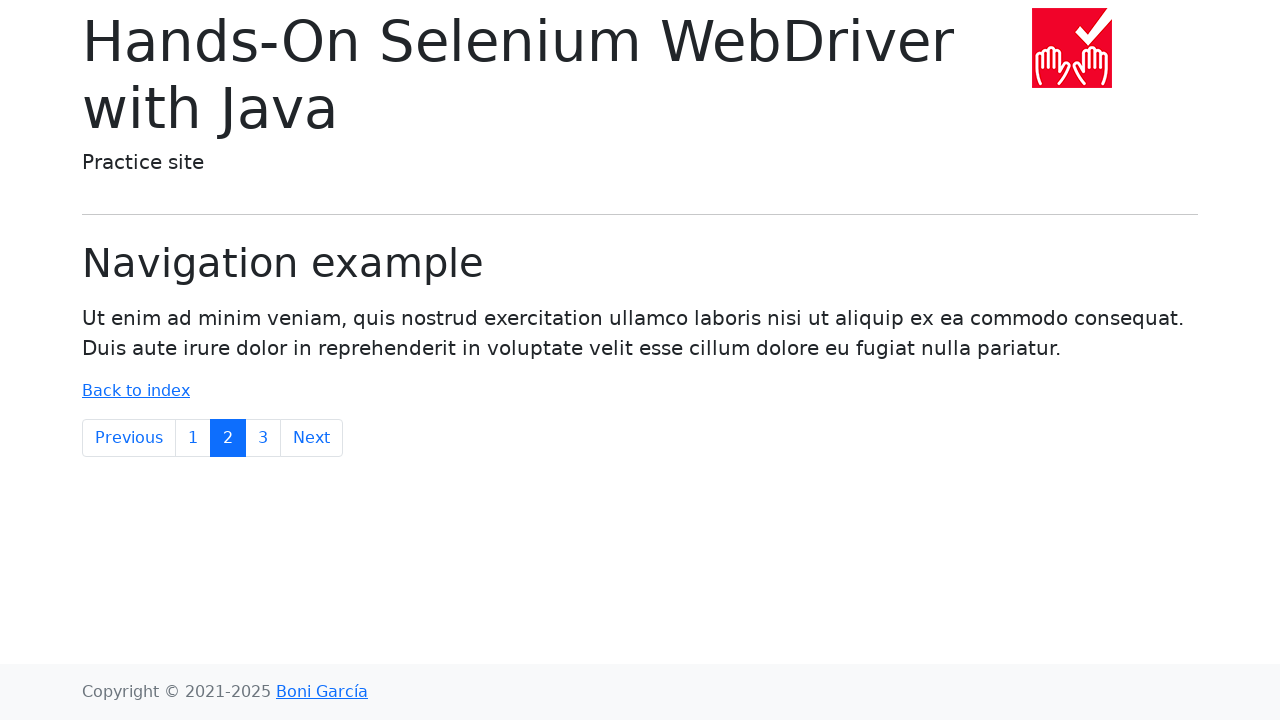

Clicked on numbered link '3' to navigate to page 3 at (263, 438) on a:text('3')
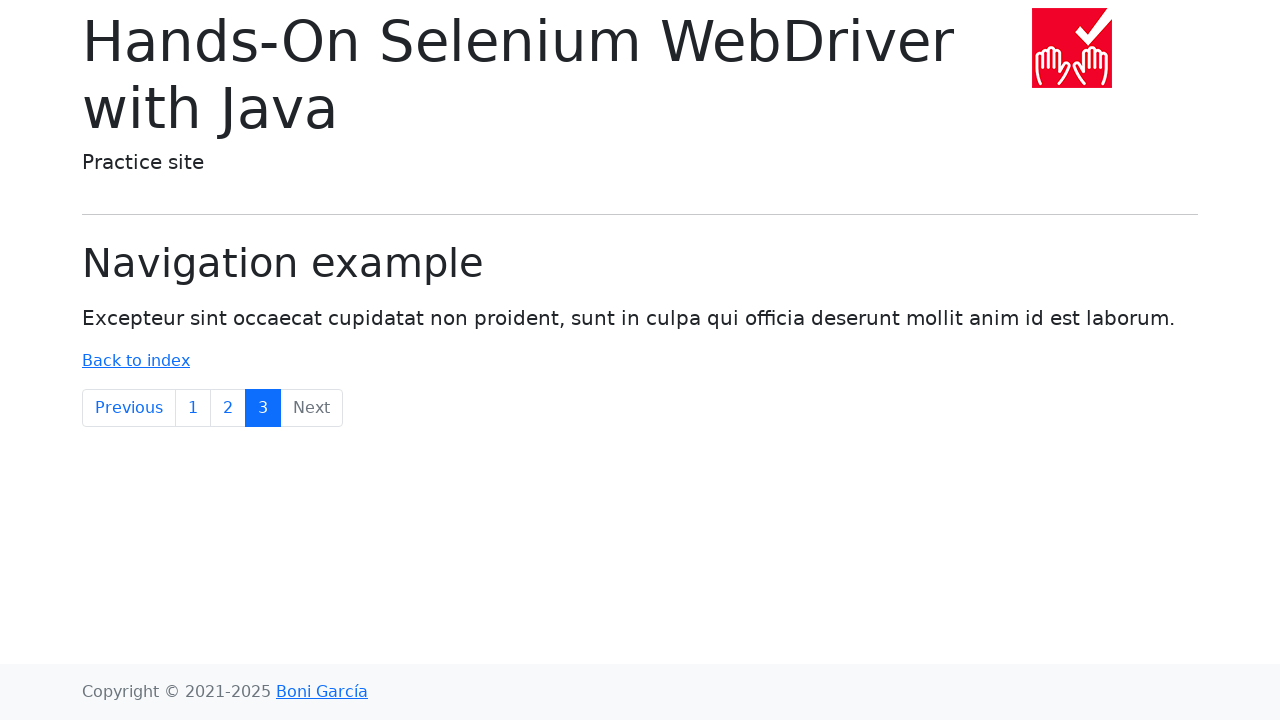

Retrieved body text content from page 3
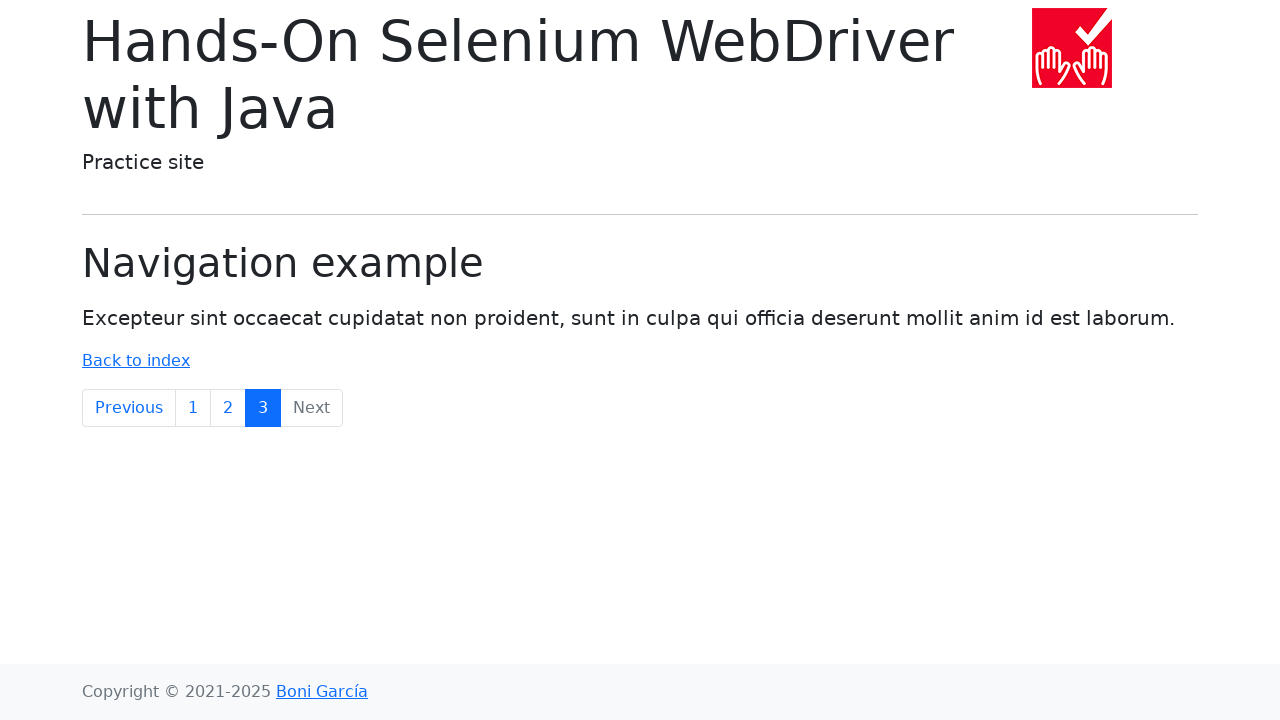

Verified page 3 contains 'Excepteur sint' content
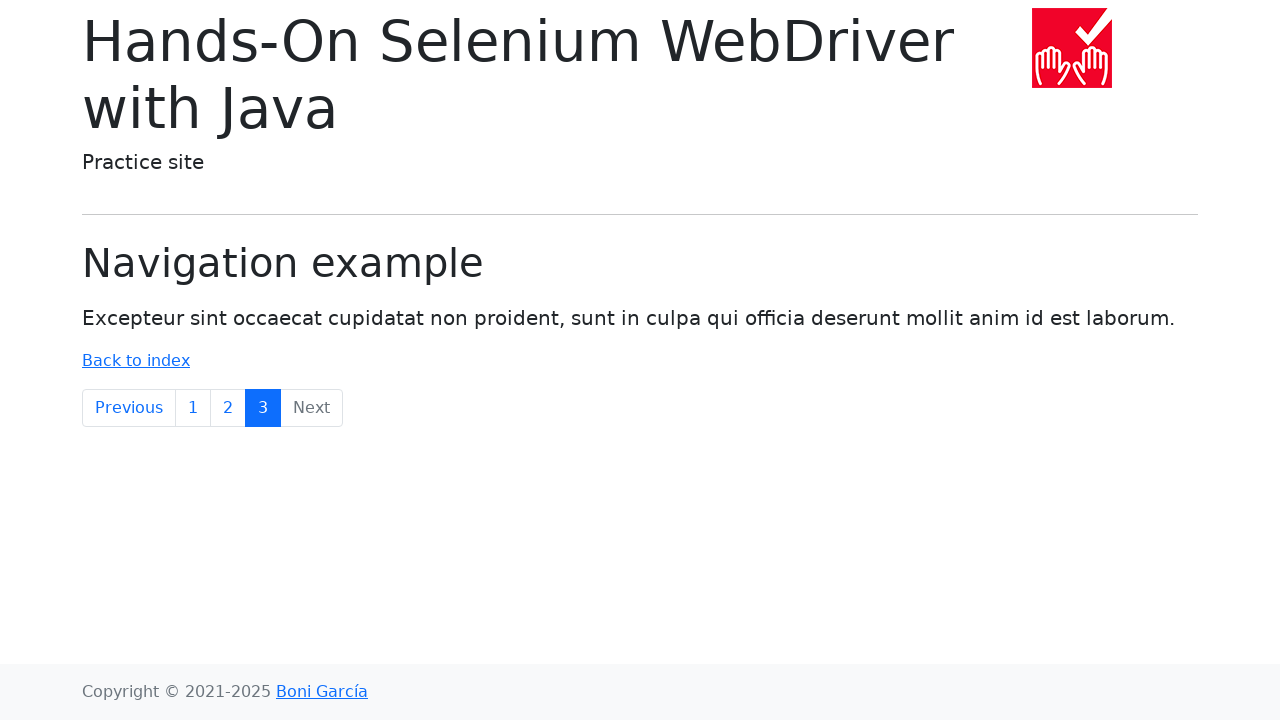

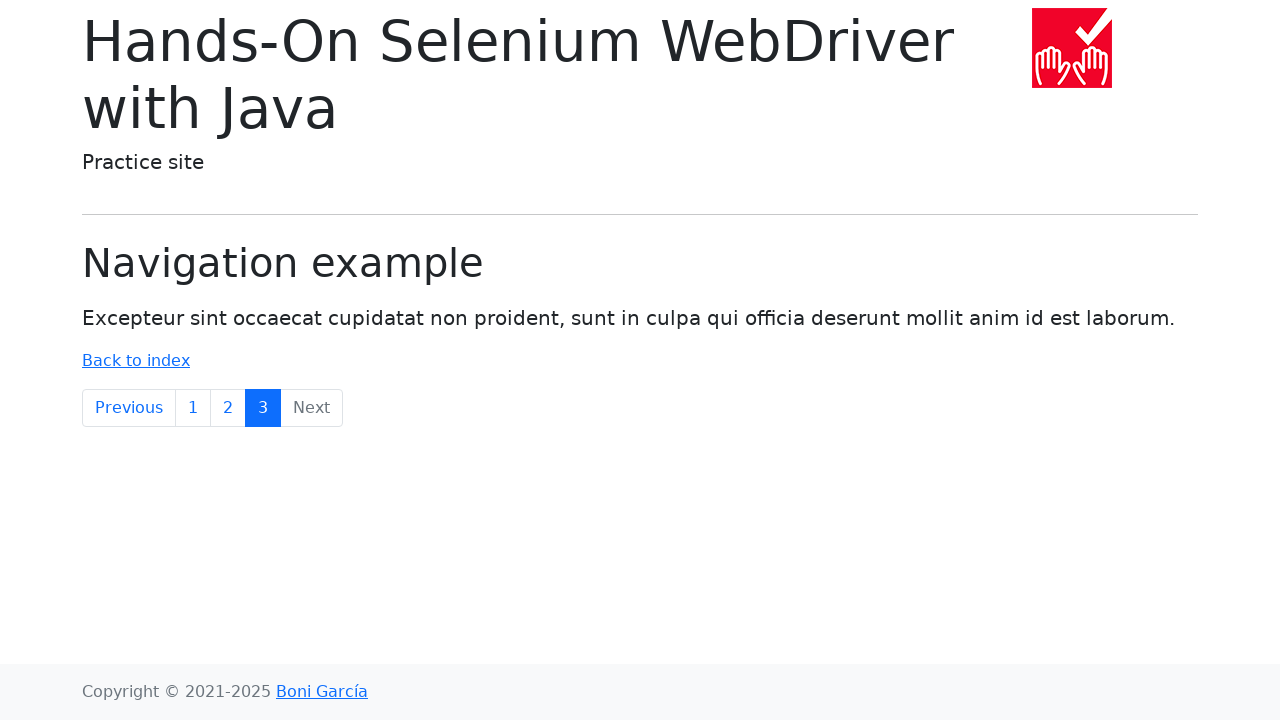